Tests clicking a link, filling a text field, and clicking a button on a sample testing site

Starting URL: http://artoftesting.com/sampleSiteForSelenium.html

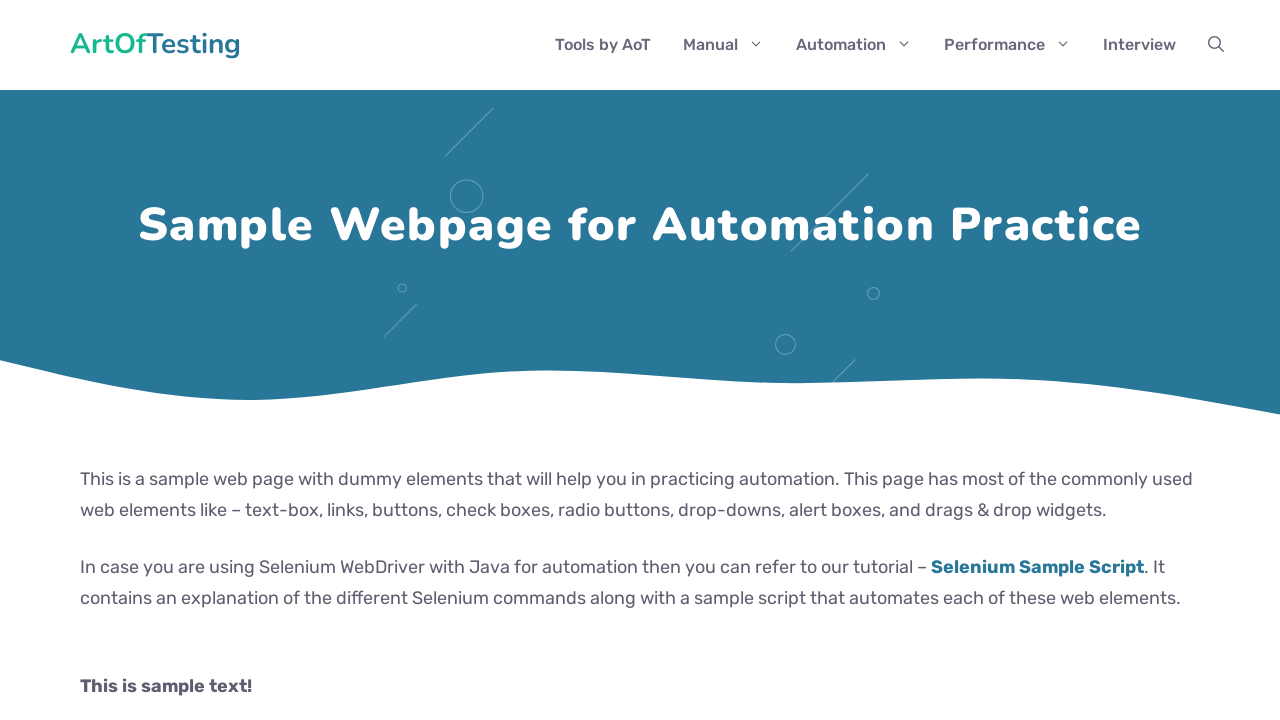

Clicked on 'This is a link' link at (176, 361) on text=This is a link
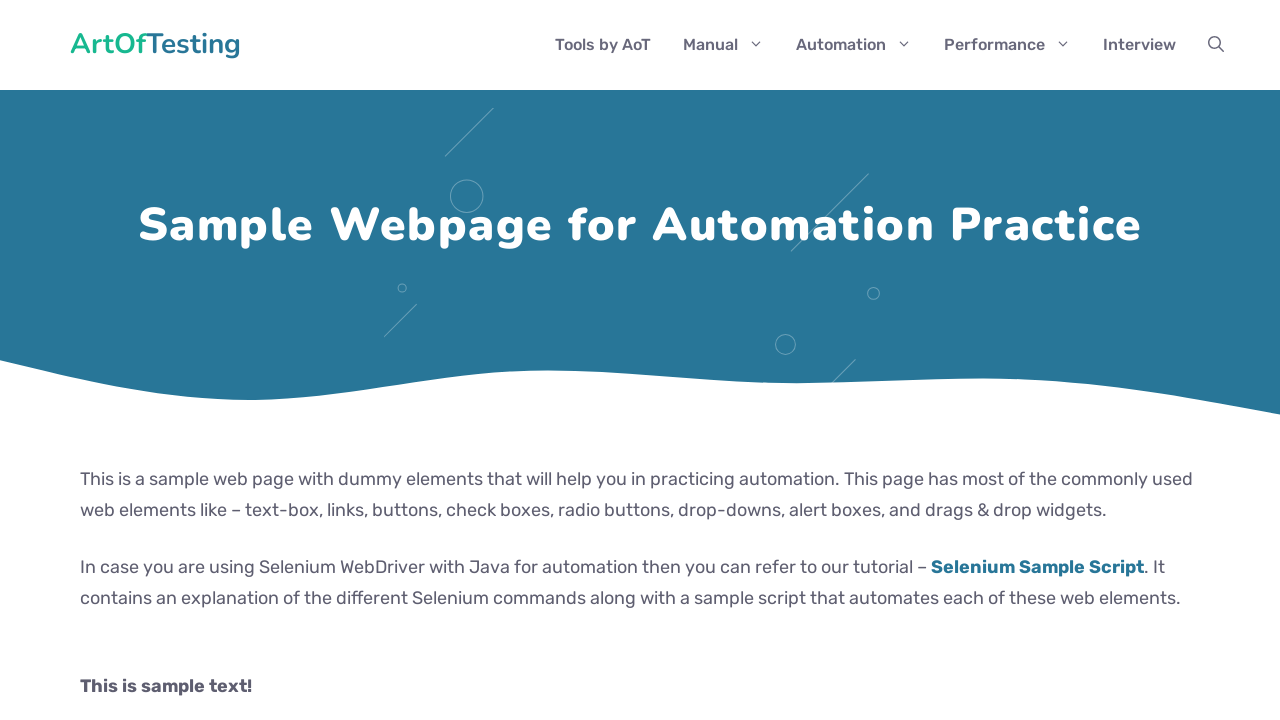

Navigated to Art of Testing sample site
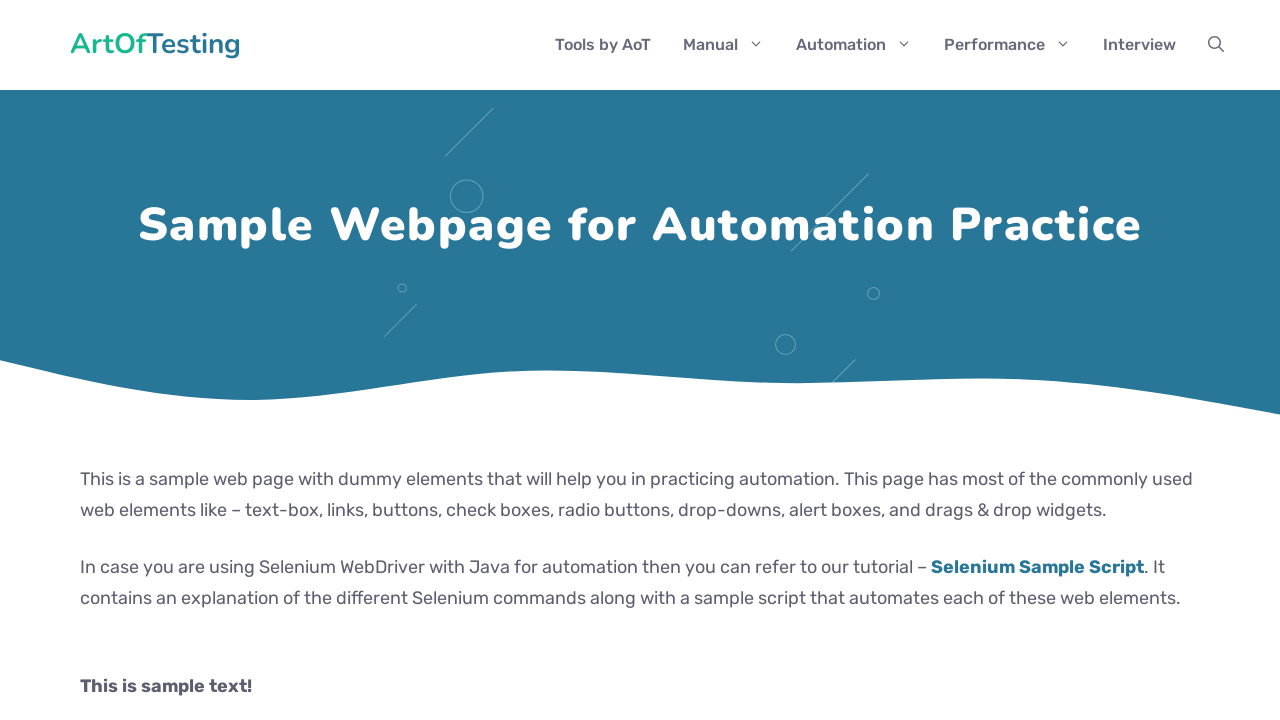

Filled firstName field with 'Art Of Testing' on input[name='firstName']
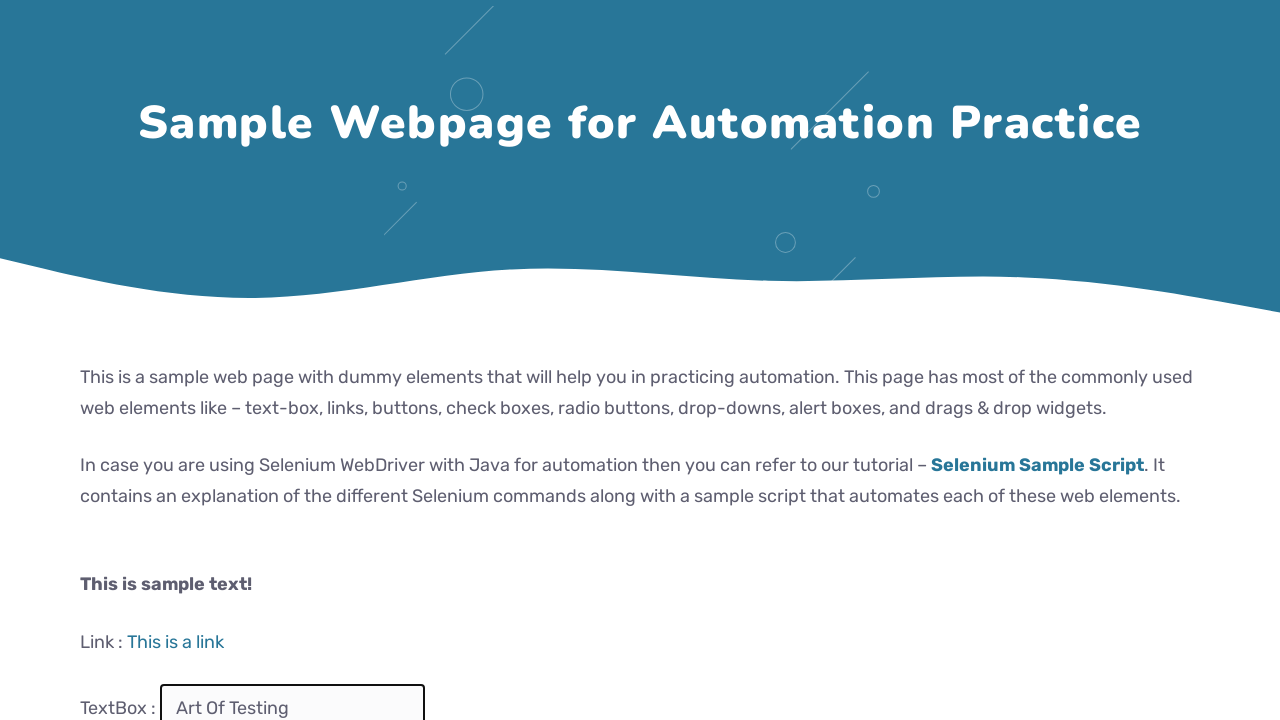

Clicked the submit button at (202, 360) on #idOfButton
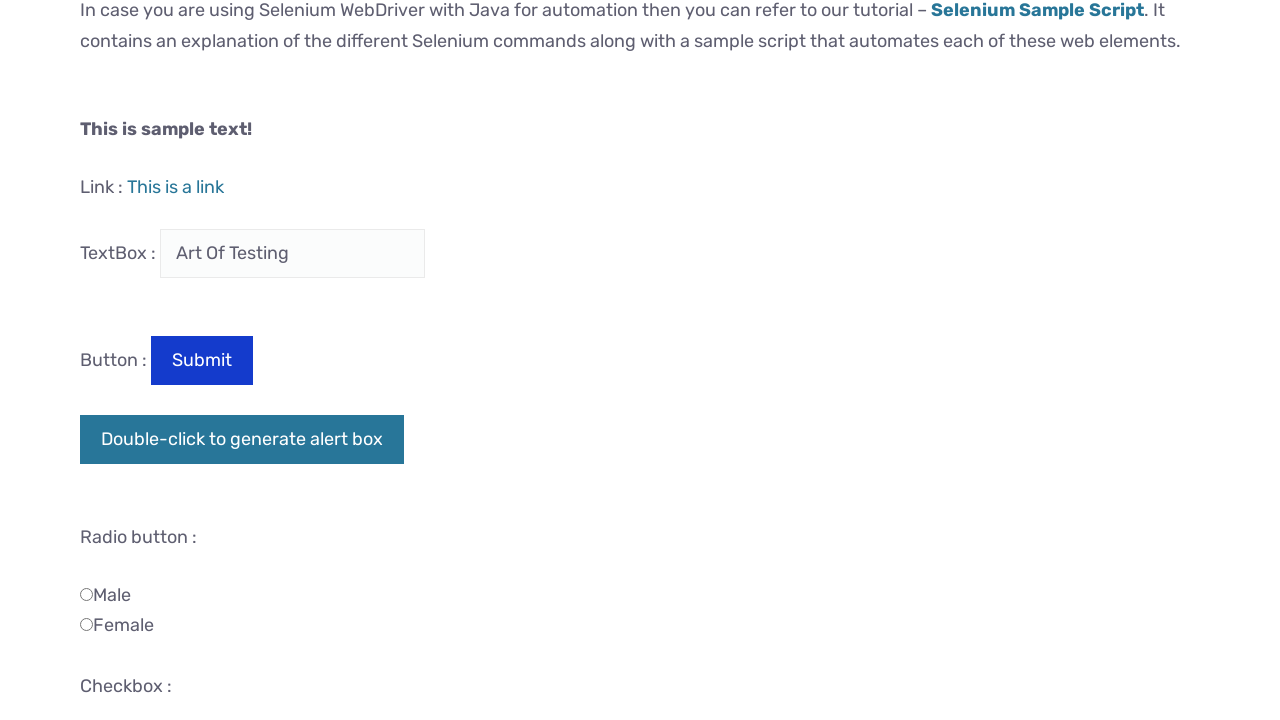

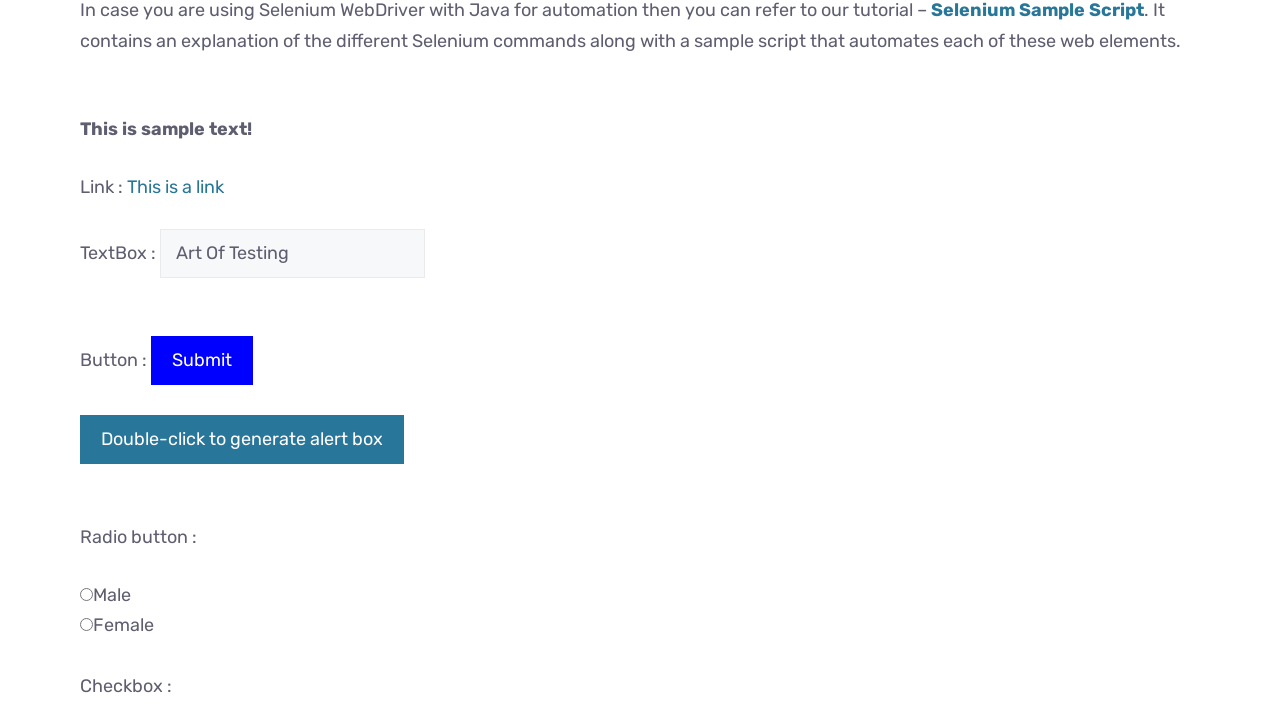